Navigates to Expedia's homepage and verifies the page loads by checking the page title

Starting URL: https://www.expedia.com/

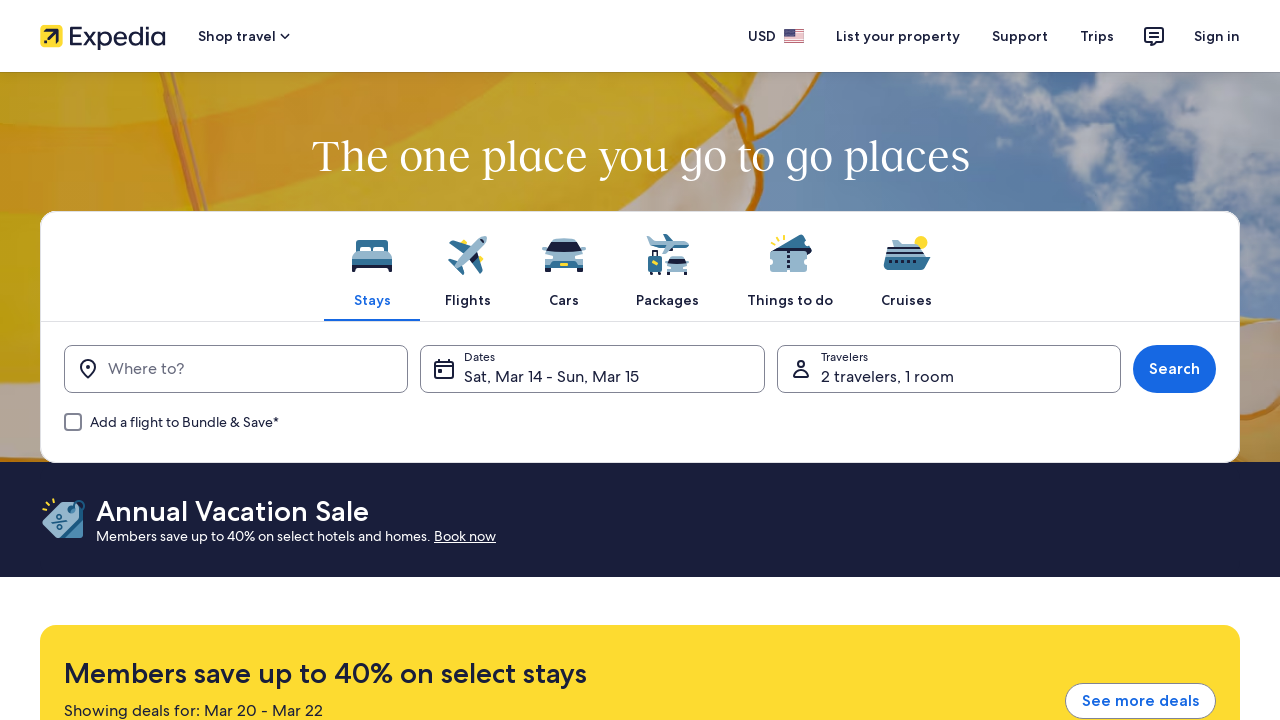

Navigated to Expedia homepage
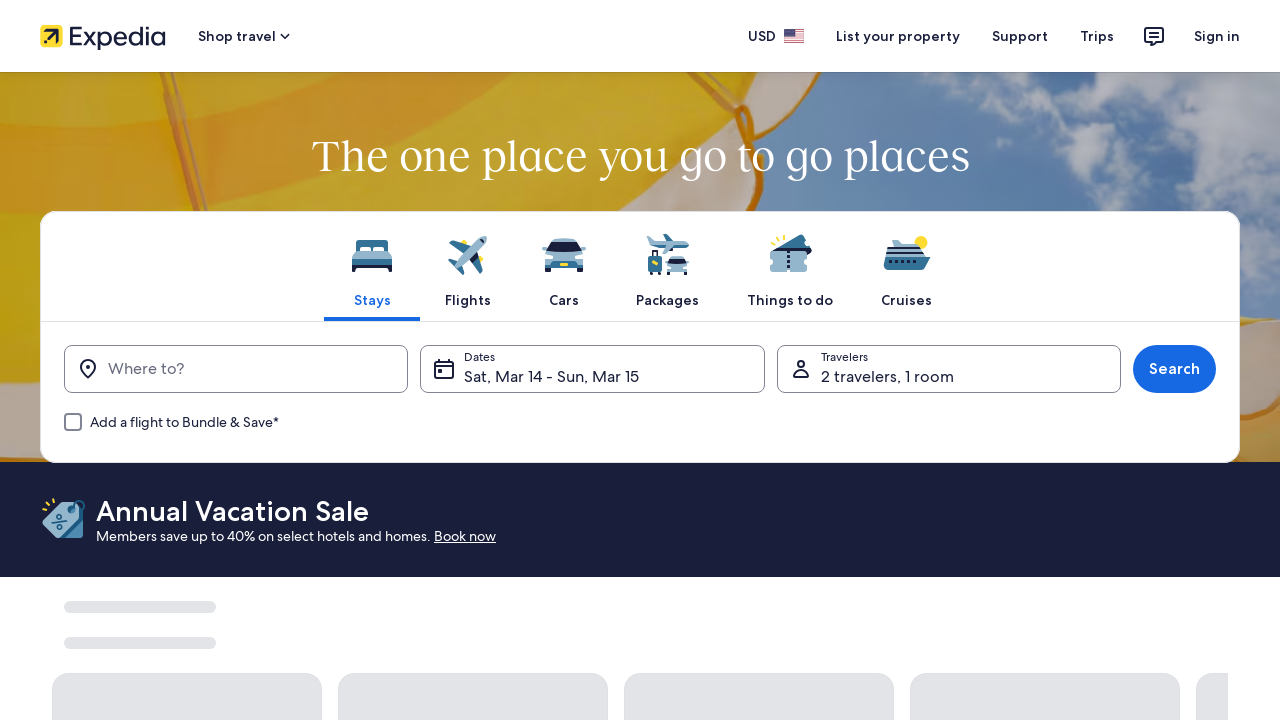

Page DOM content loaded
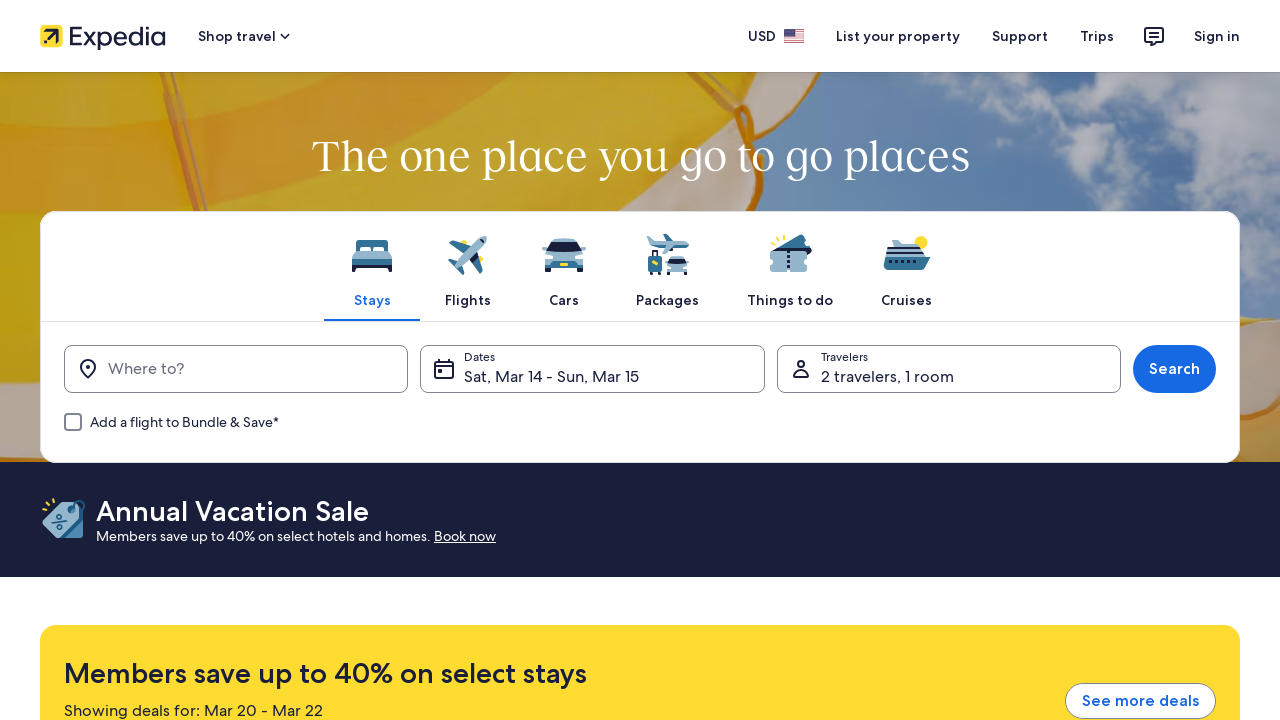

Retrieved page title: Expedia Travel: Vacation Homes, Hotels, Car Rentals, Flights & More
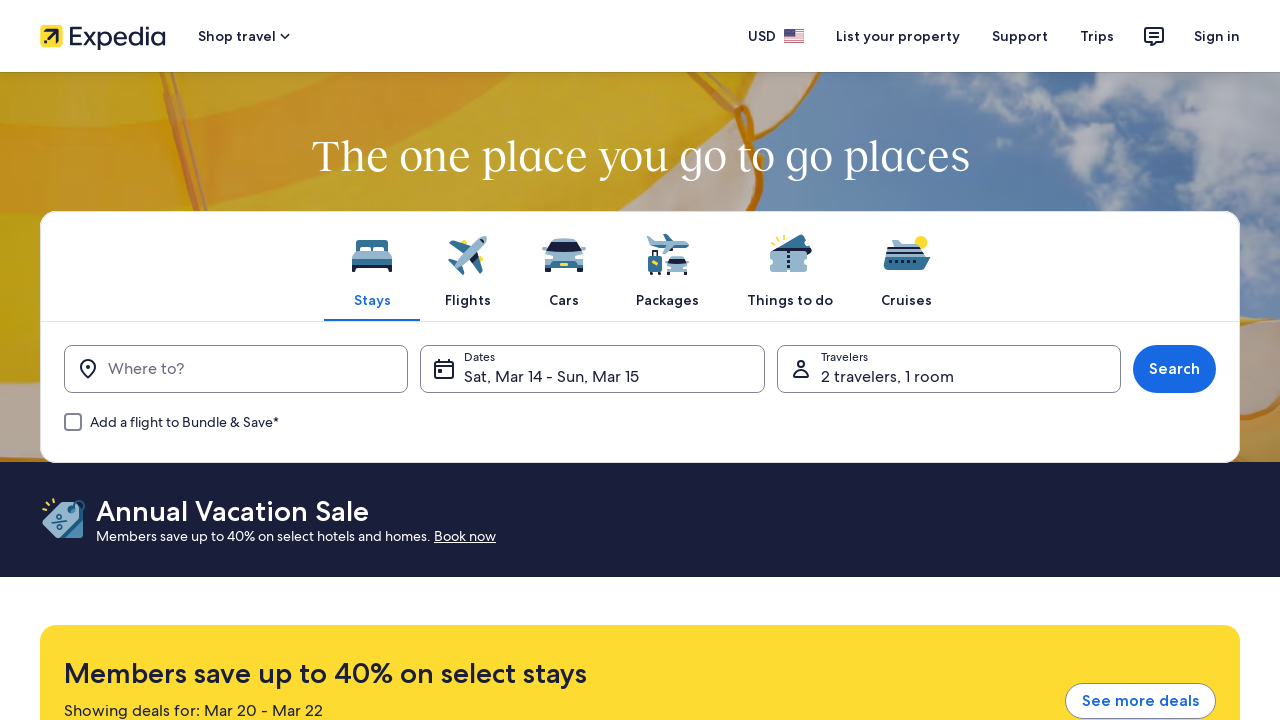

Verified page title is not empty
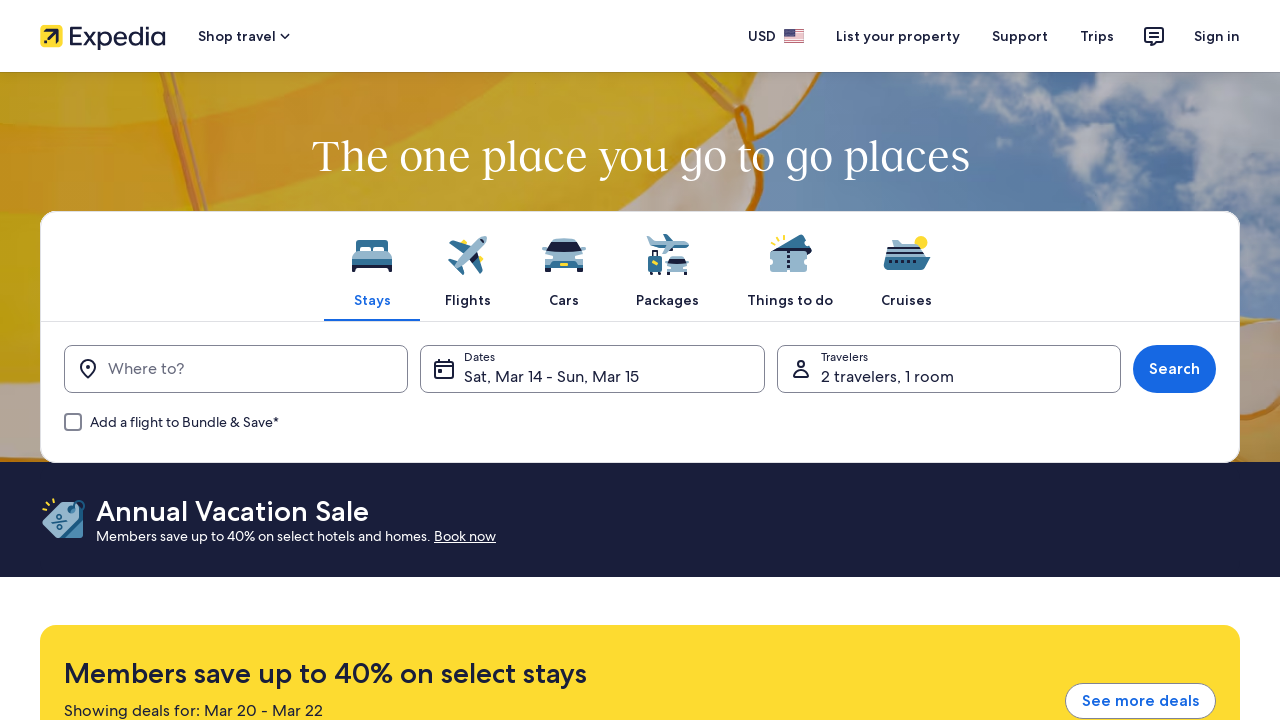

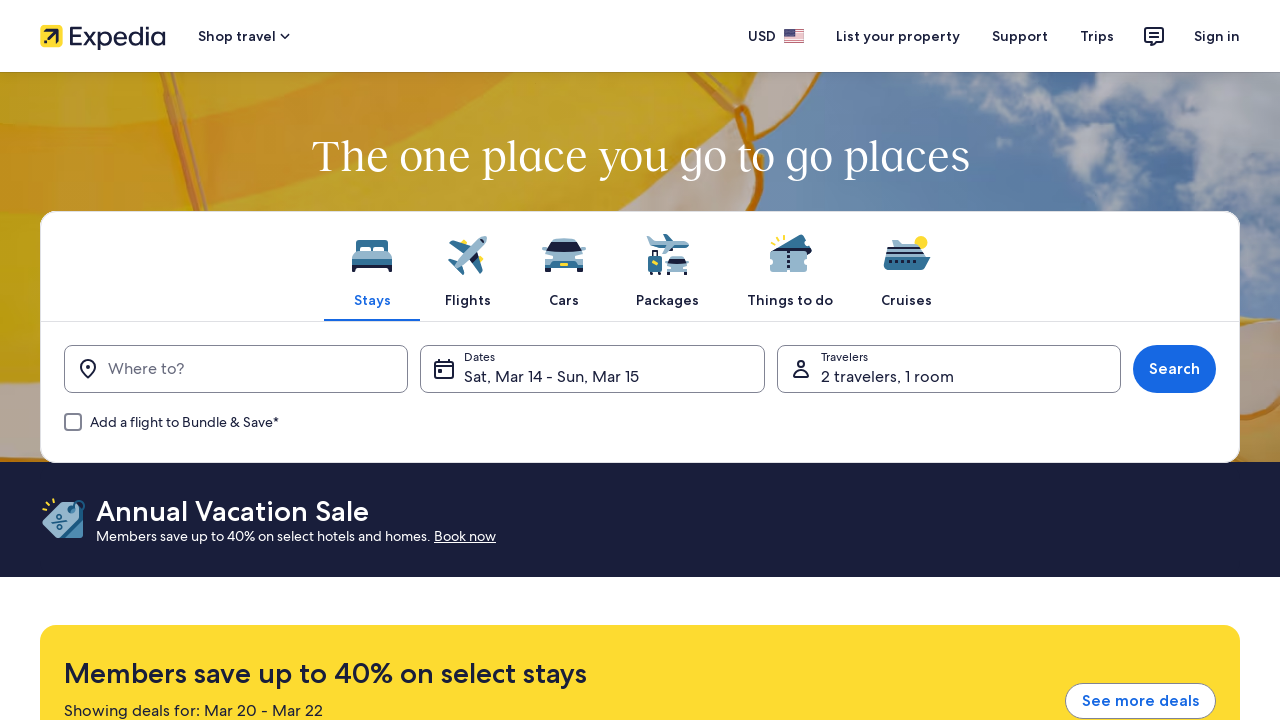